Tests the counter functionality by clicking the increment button and verifying the count increases to 1

Starting URL: https://magik3a.github.io/dev.bg/counter

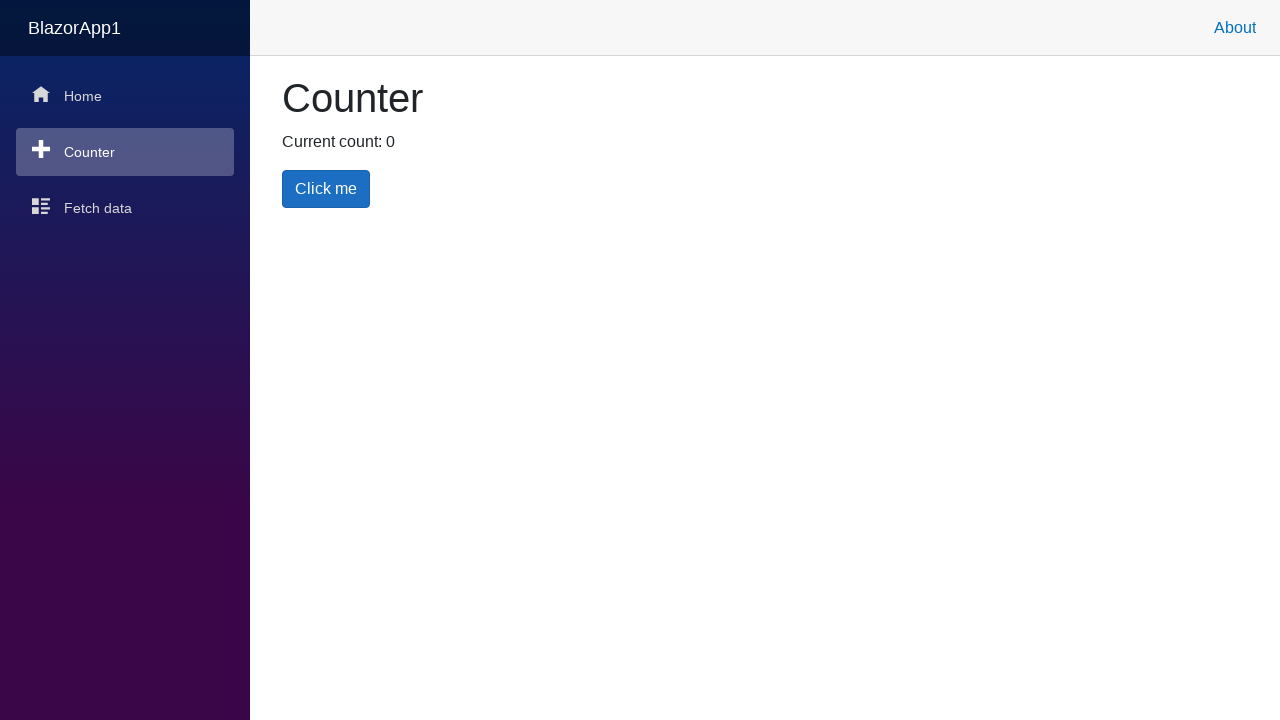

Waited for increment button to be available
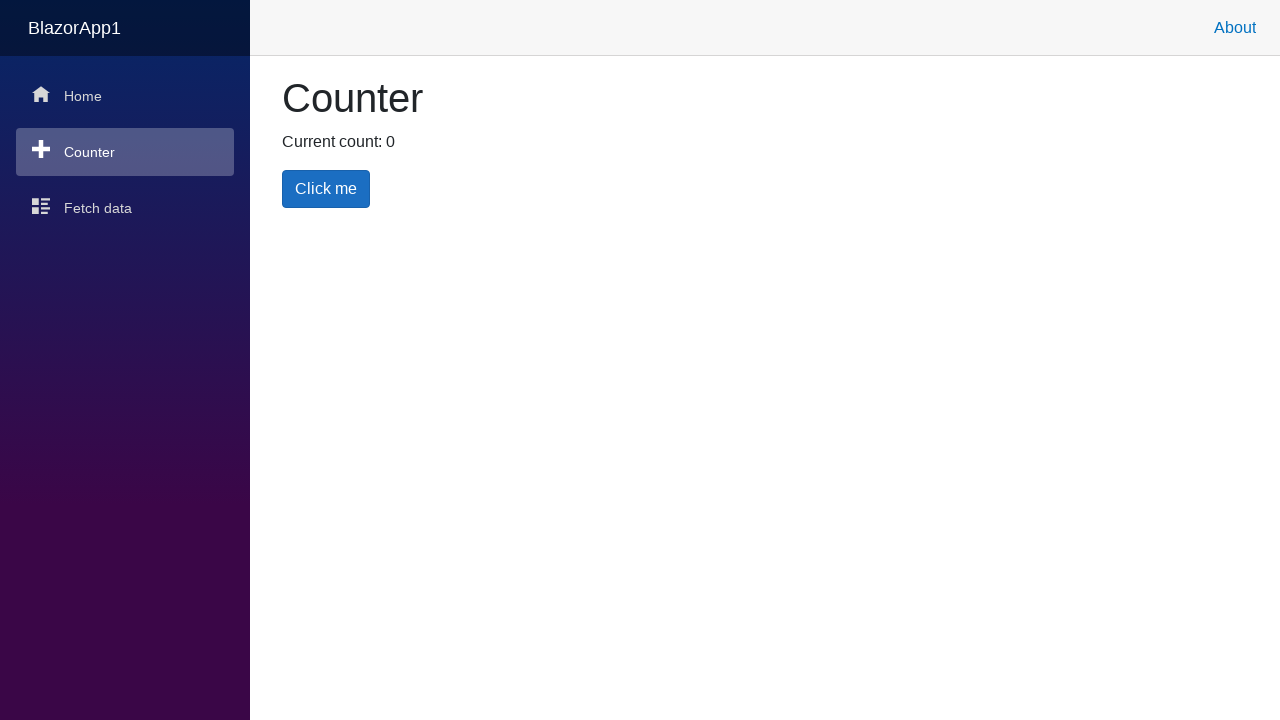

Clicked the increment button at (326, 189) on .btn
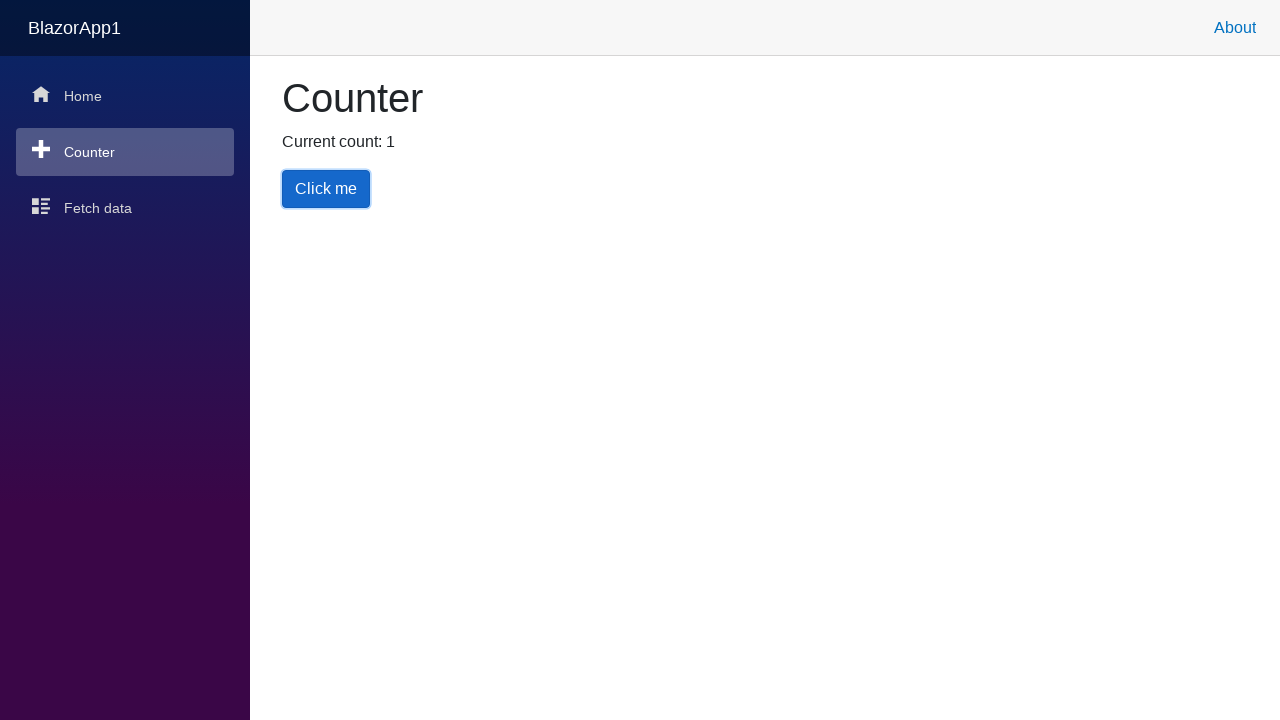

Retrieved counter text content
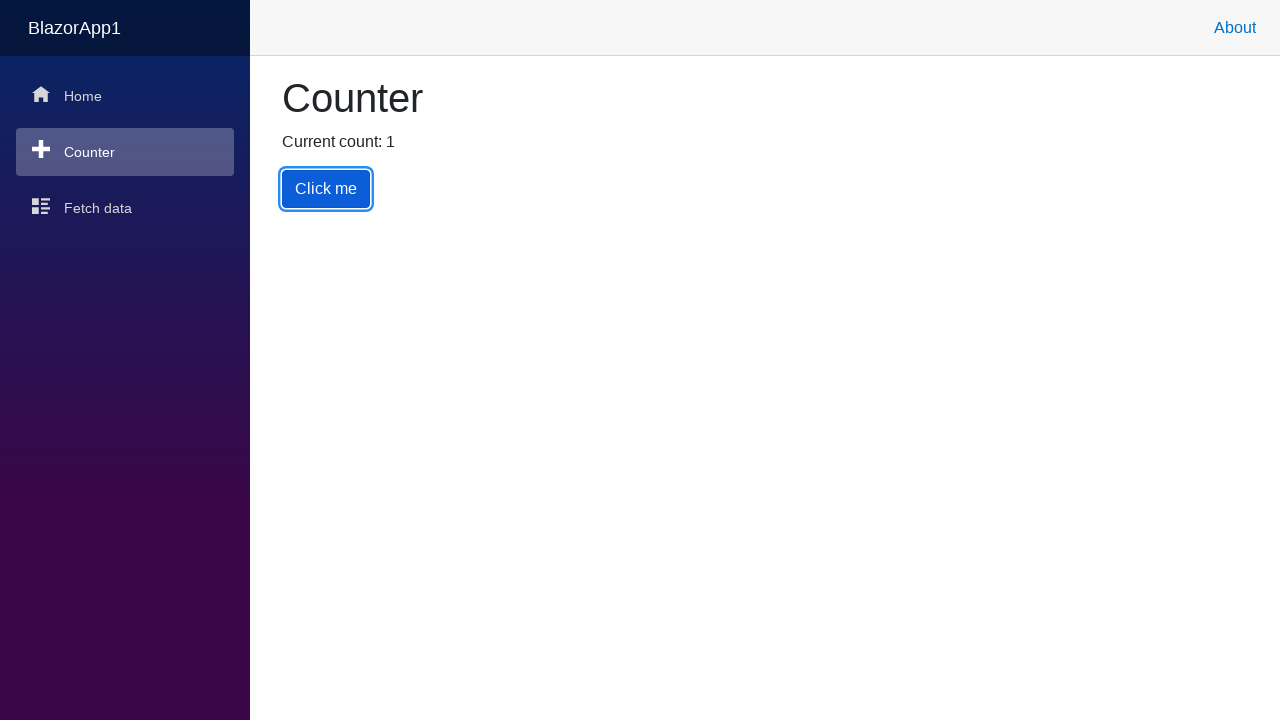

Verified counter displays 'Current count: 1'
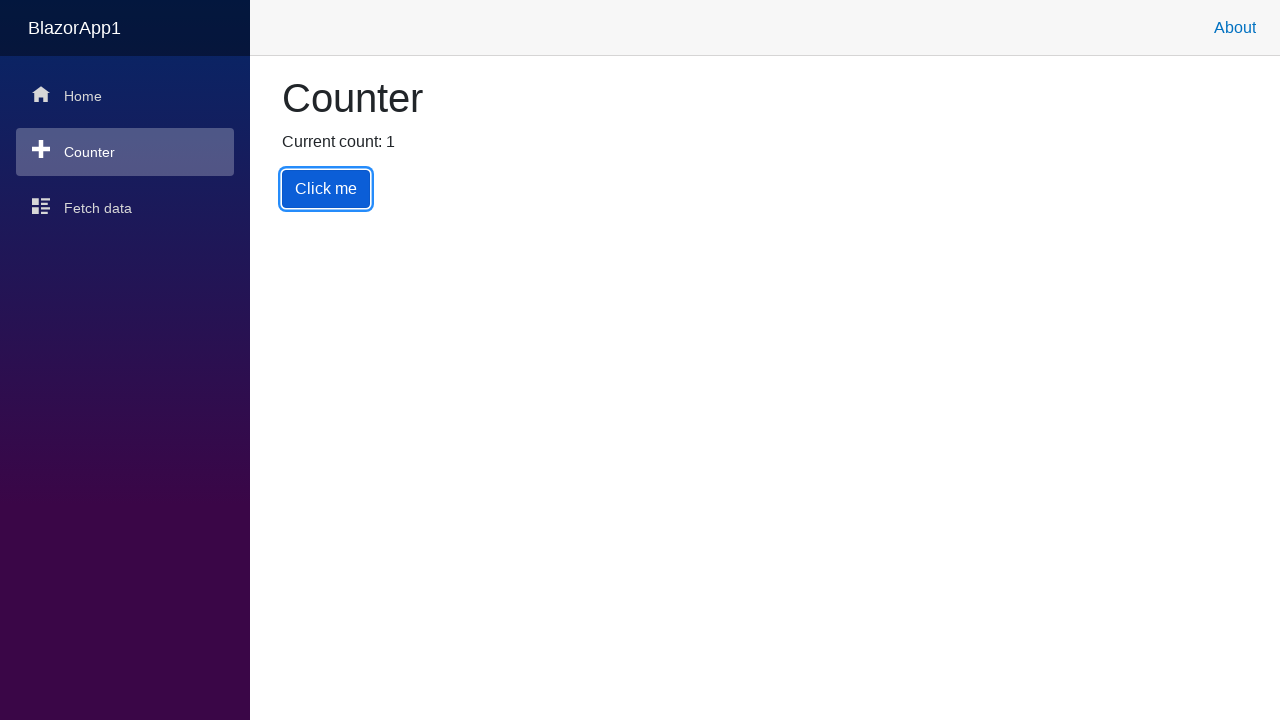

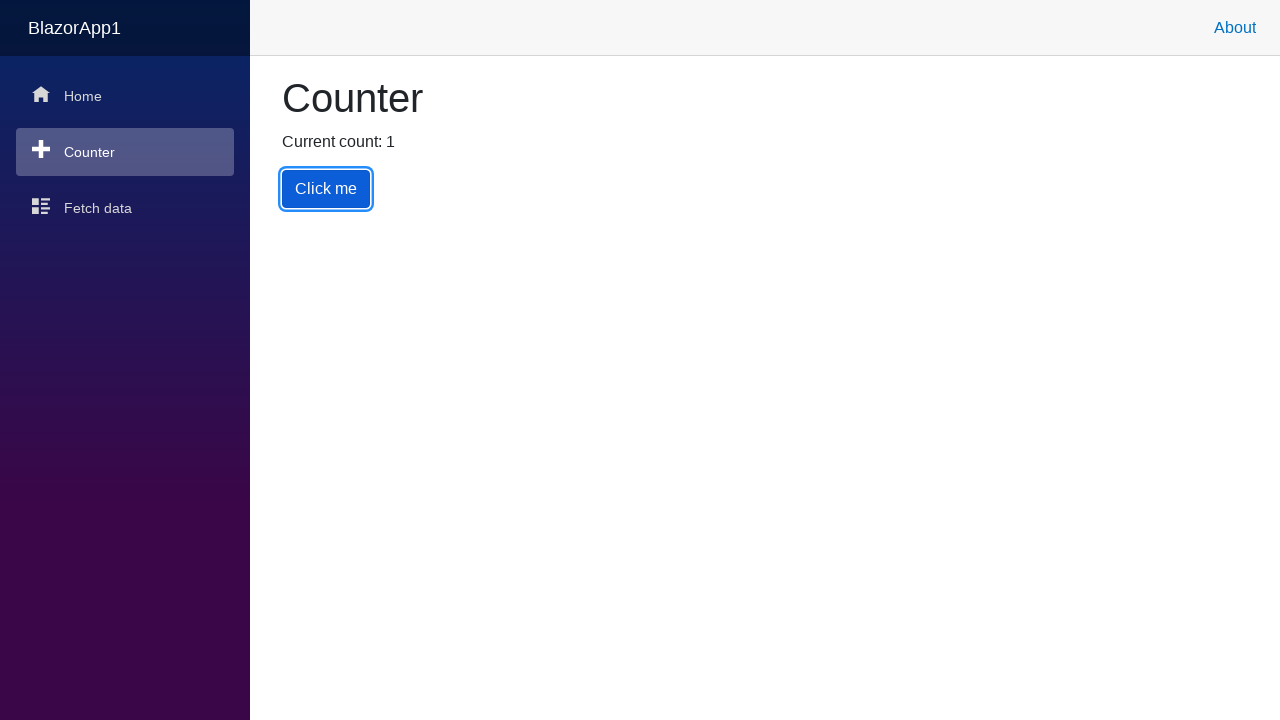